Tests dynamic controls by interacting with a checkbox (click and remove), then enabling a text field, entering text, and verifying state changes

Starting URL: https://the-internet.herokuapp.com/dynamic_controls

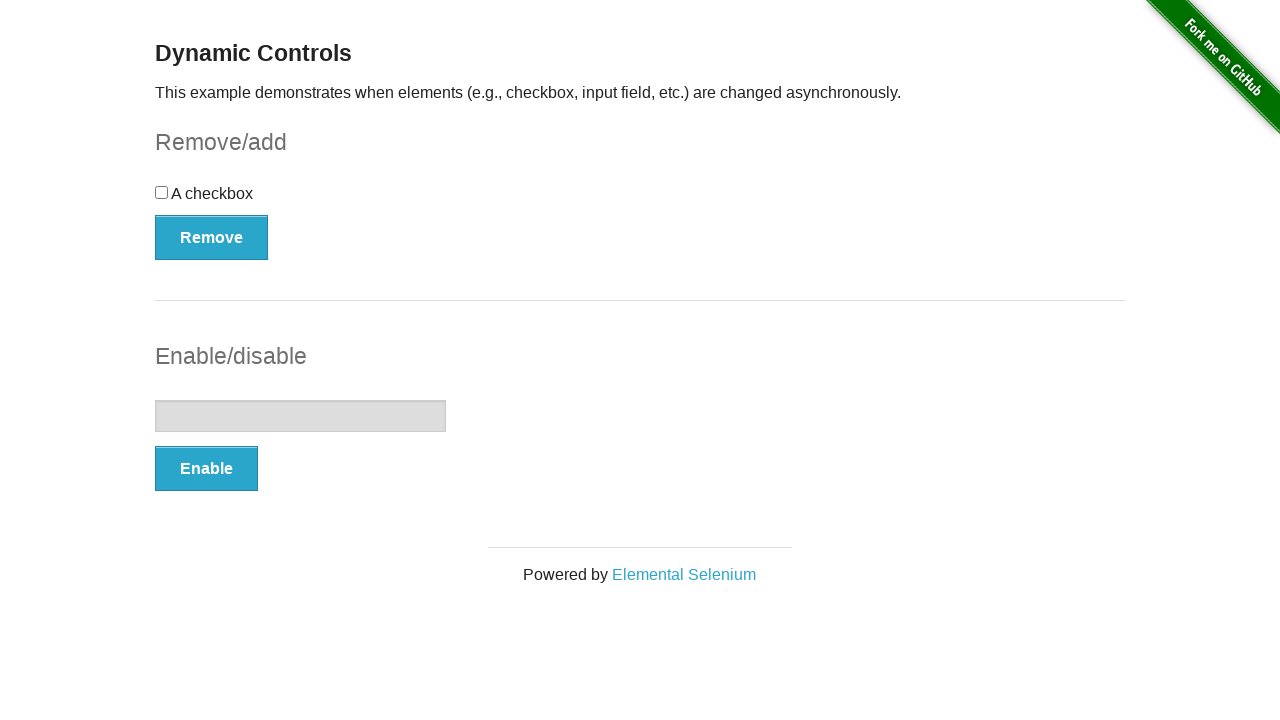

Clicked on the checkbox at (162, 192) on xpath=//input[@type='checkbox']
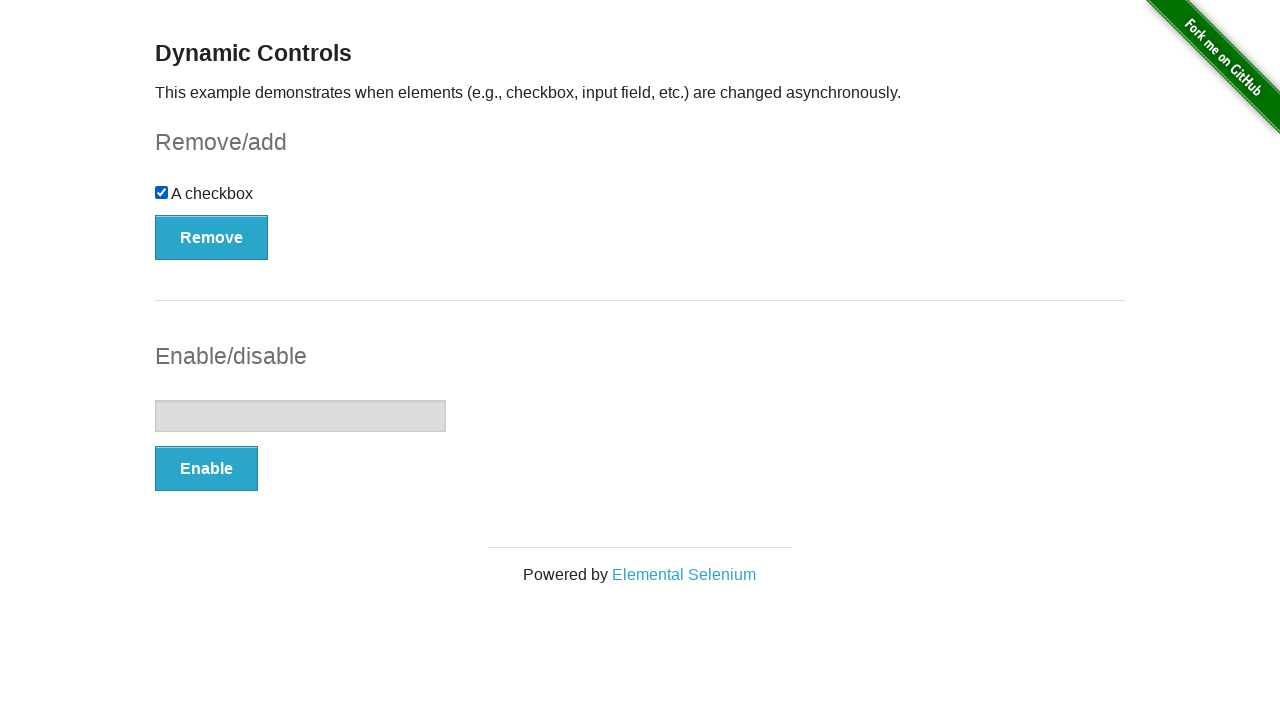

Clicked remove button to remove the checkbox at (212, 237) on xpath=//button[@onclick='swapCheckbox()']
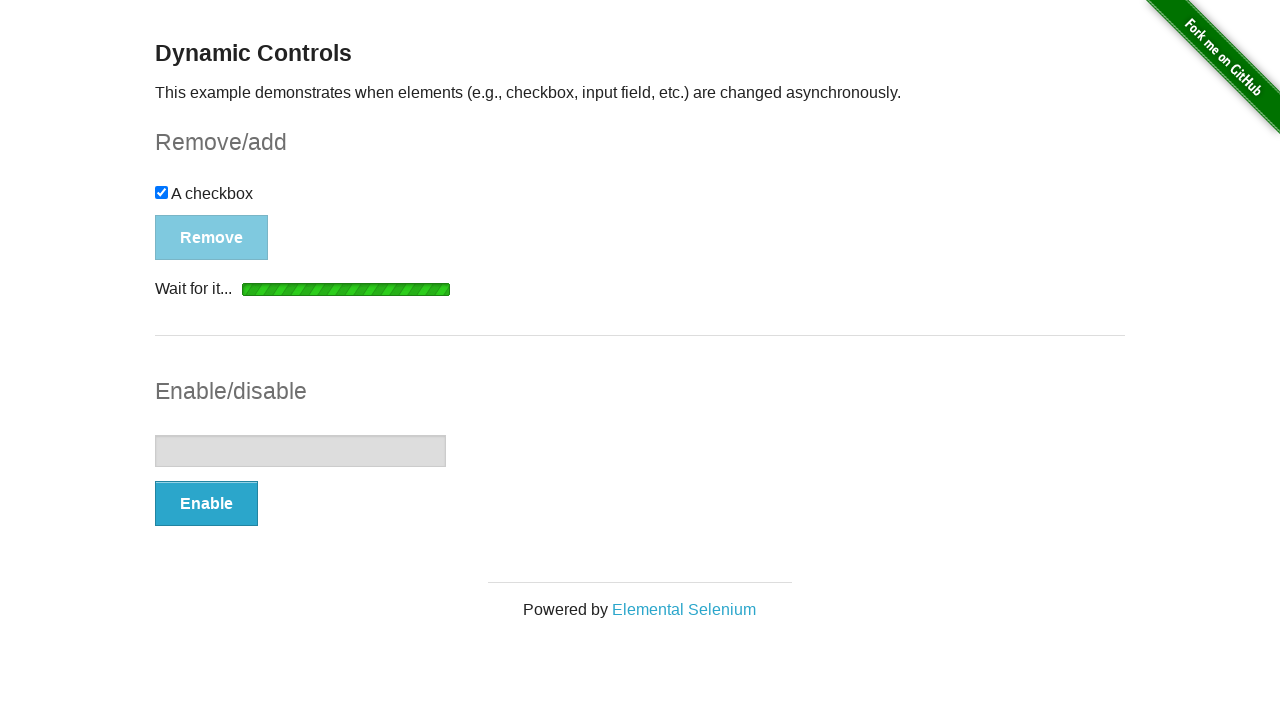

Removal confirmation message appeared
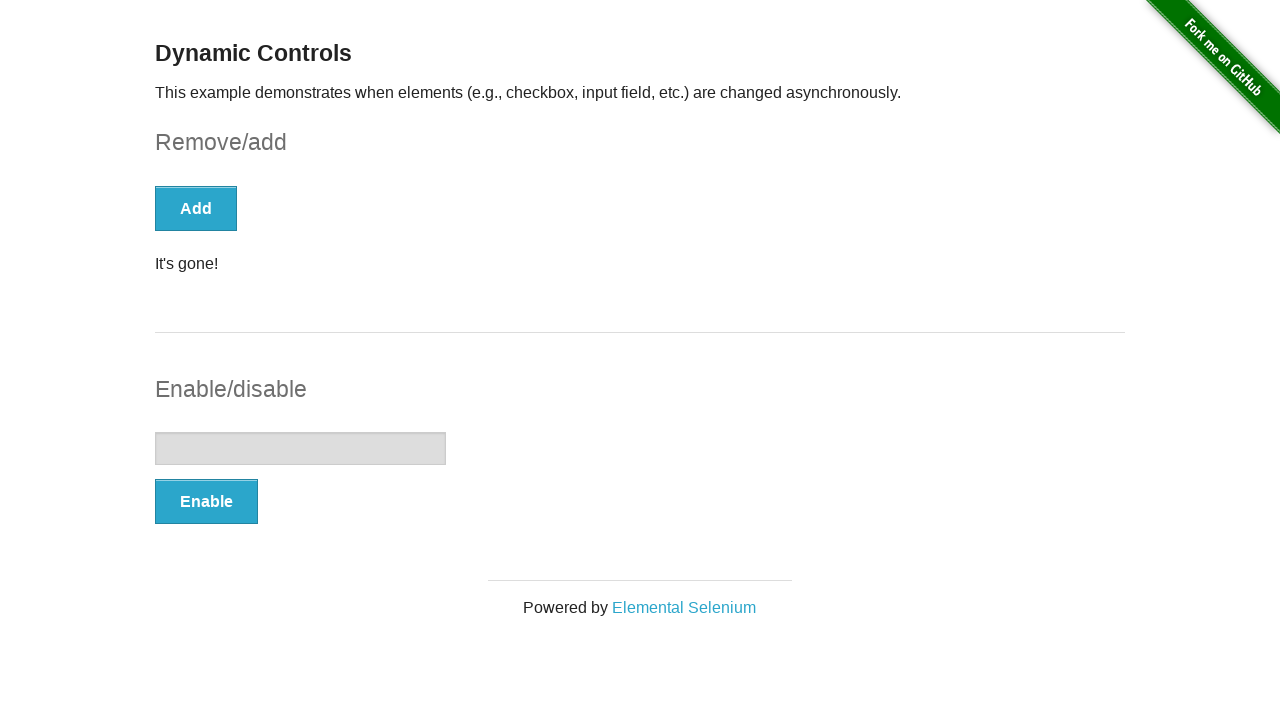

Clicked enable button to enable the text field at (206, 501) on xpath=//button[@onclick='swapInput()']
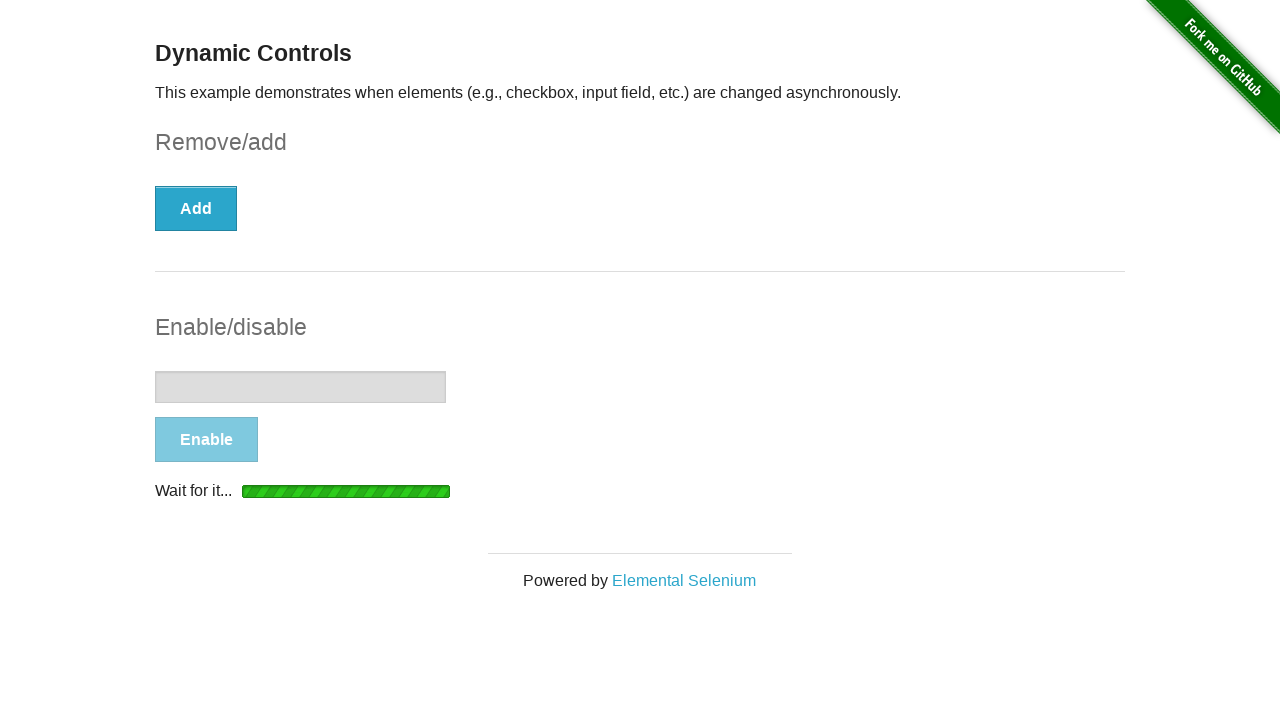

Text field became enabled and visible
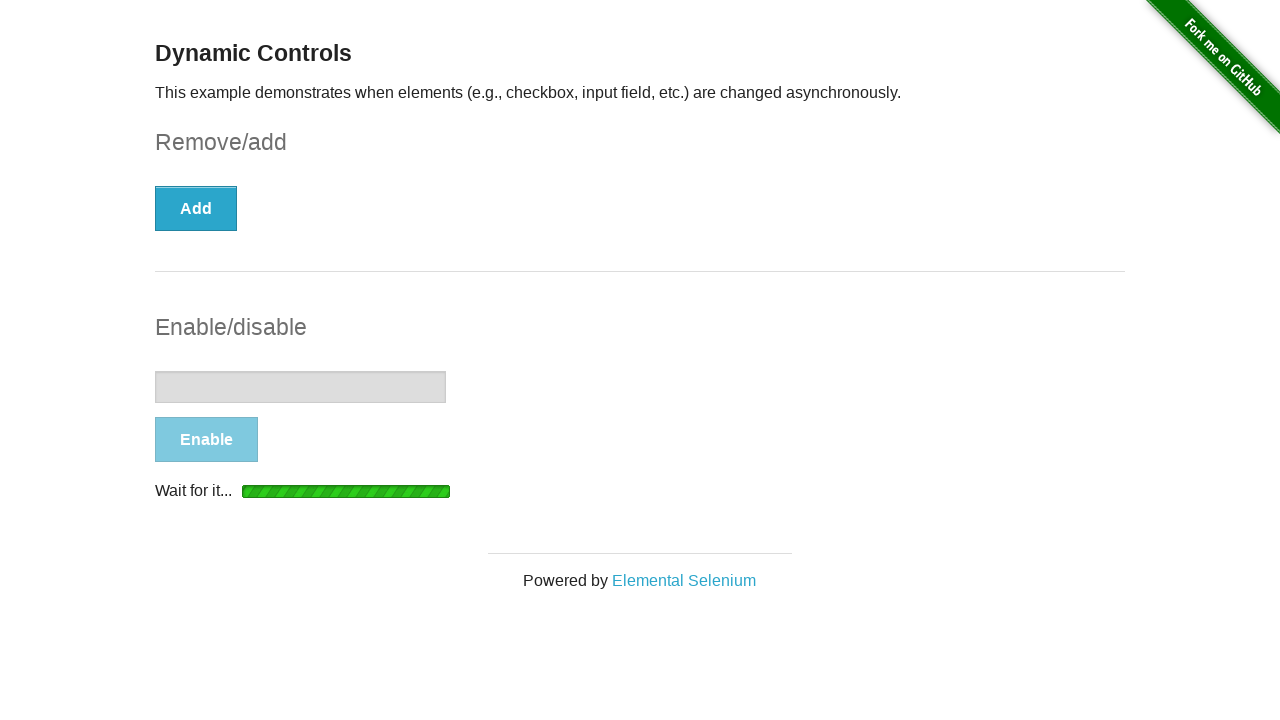

Entered 'Dolce Vita' into the text field on //input[@type='text']
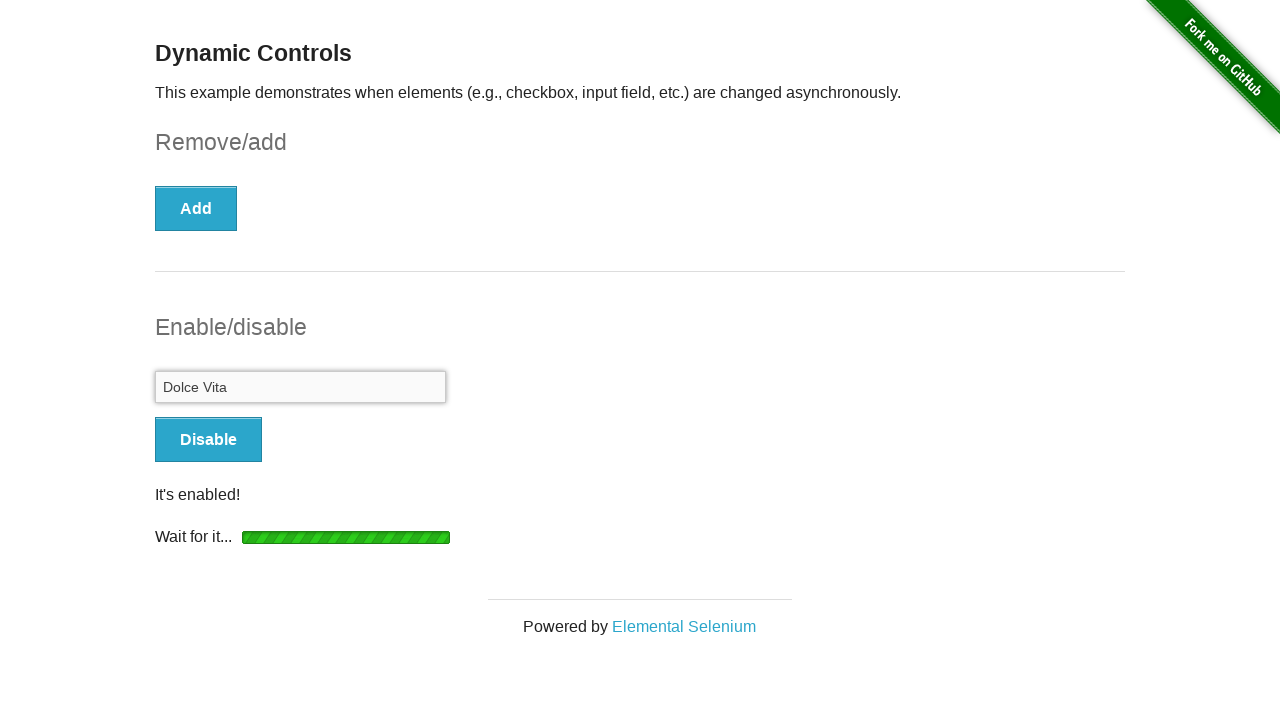

Disable confirmation message appeared
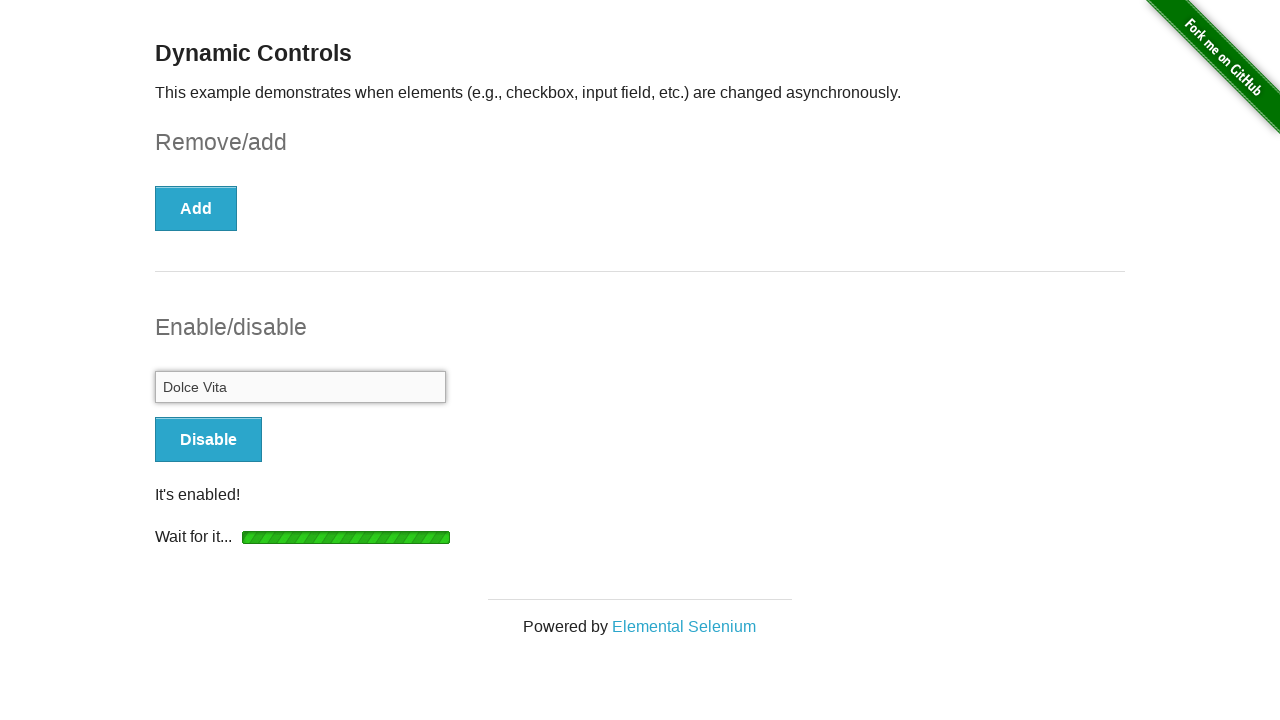

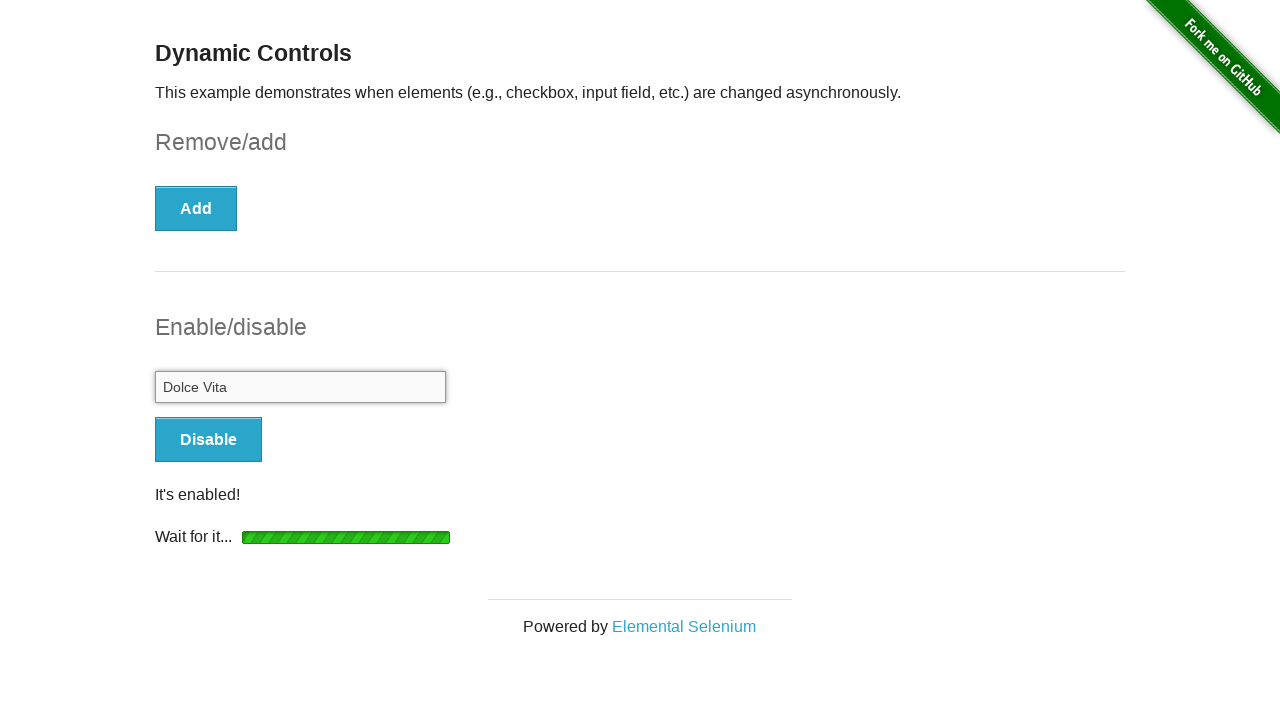